Fills out a practice login form on a tutorial website with username and password fields

Starting URL: https://www.tutorialspoint.com/selenium/practice/login.php

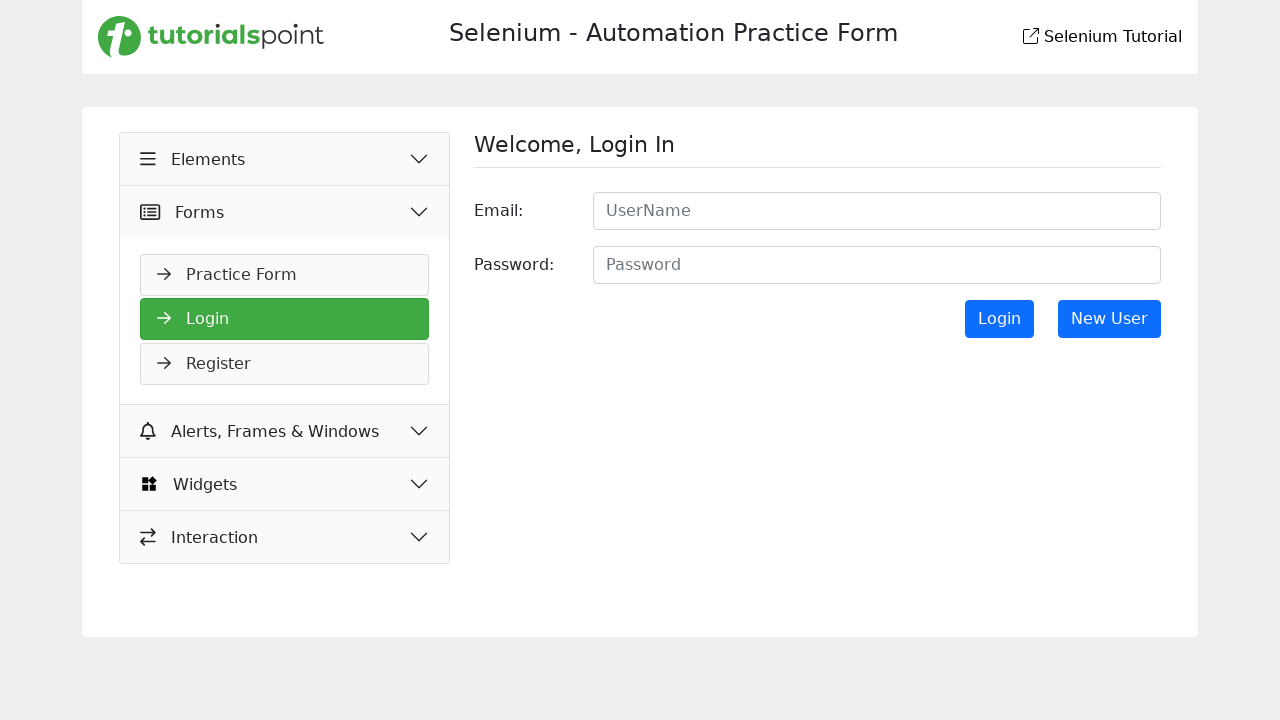

Filled username field with 'Student2' on input[placeholder='UserName']
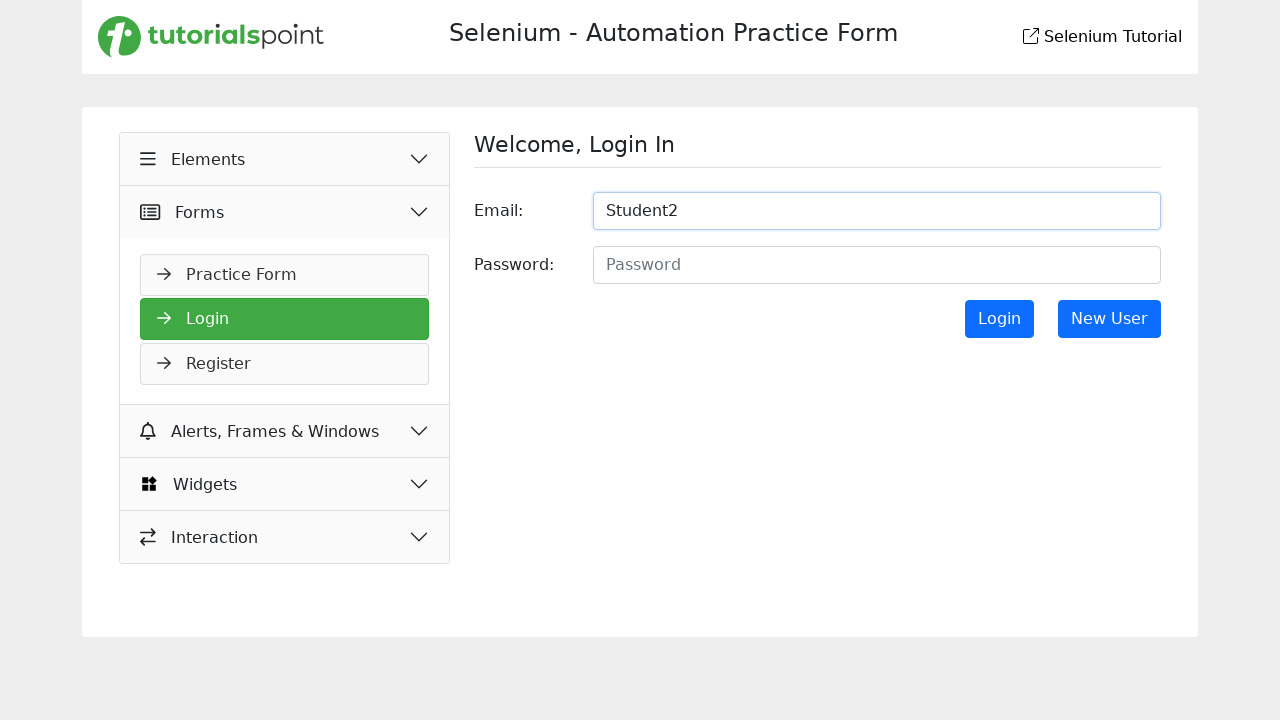

Filled password field with 'Student2' on #password
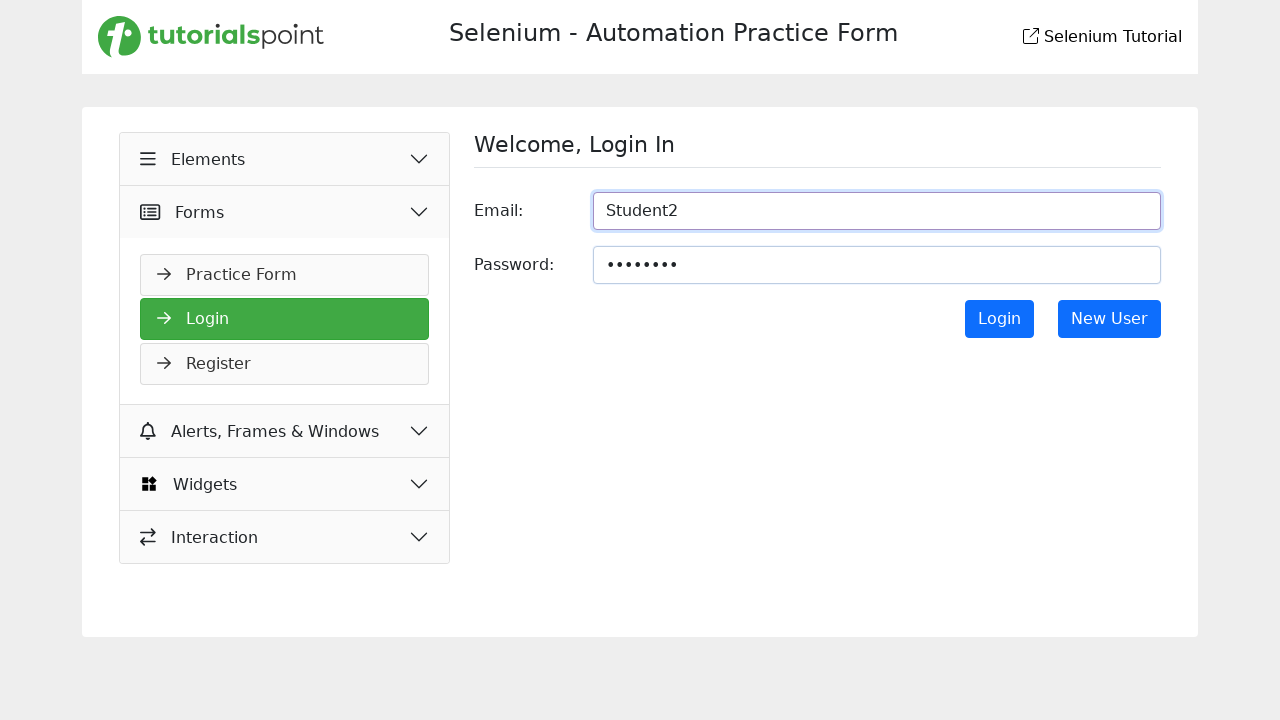

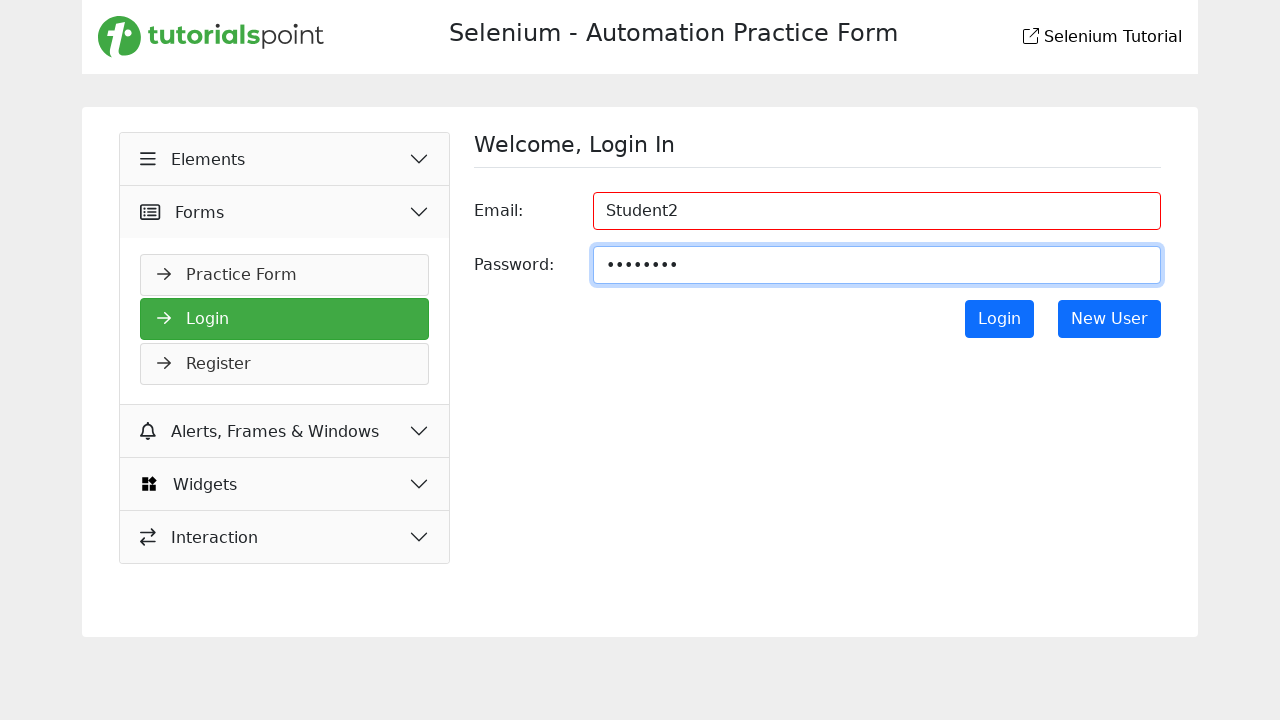